Tests text box form submission by filling in name, email, and address fields

Starting URL: https://demoqa.com/

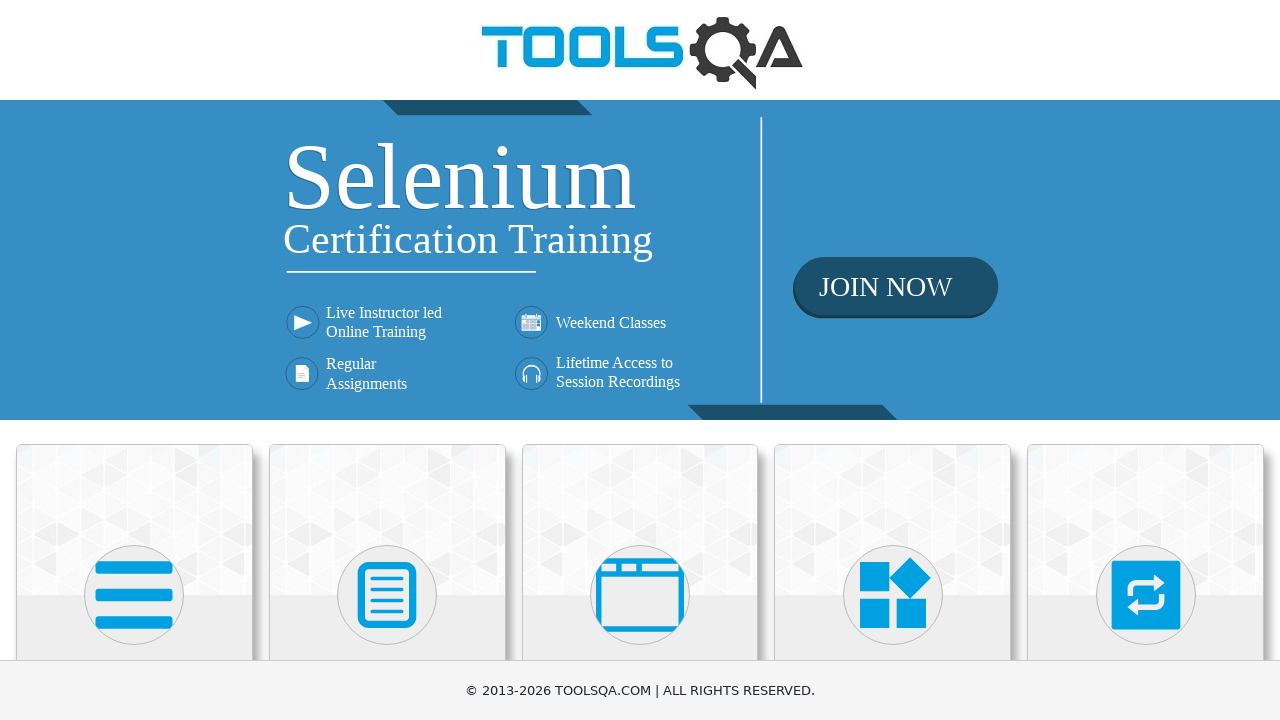

Clicked on Elements card at (134, 595) on div.avatar
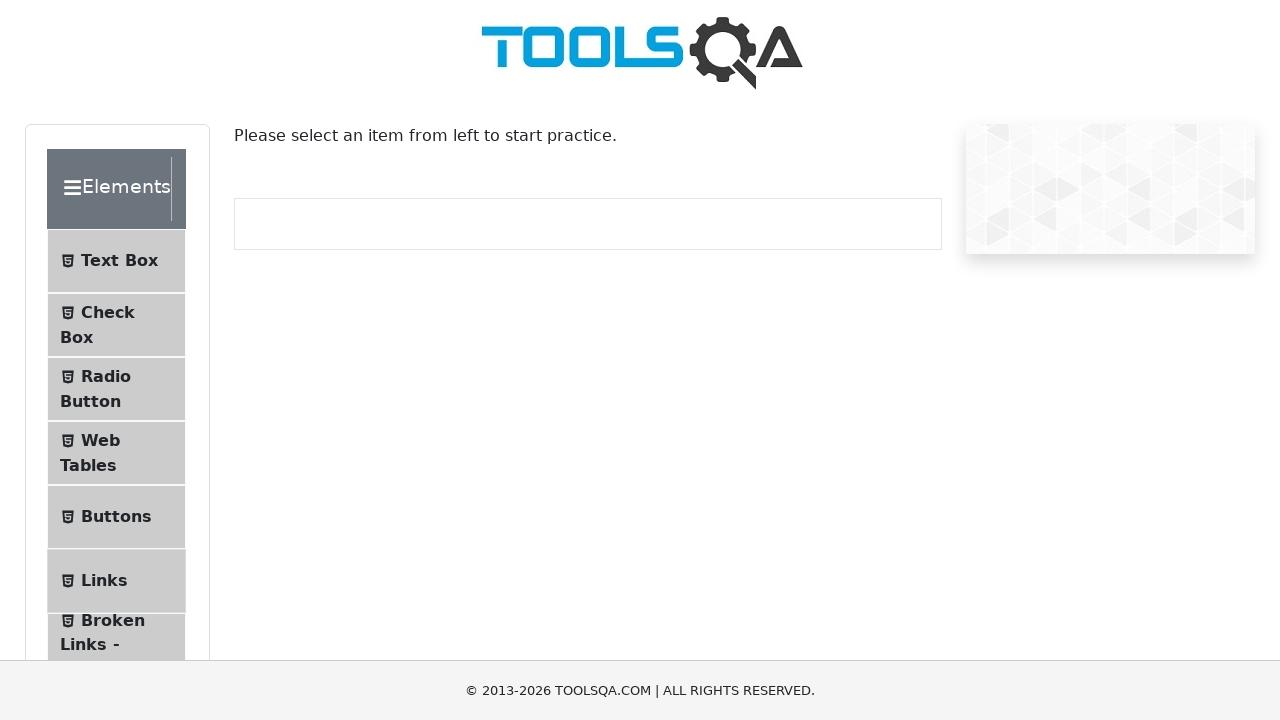

Clicked on Text Box menu item at (116, 261) on #item-0
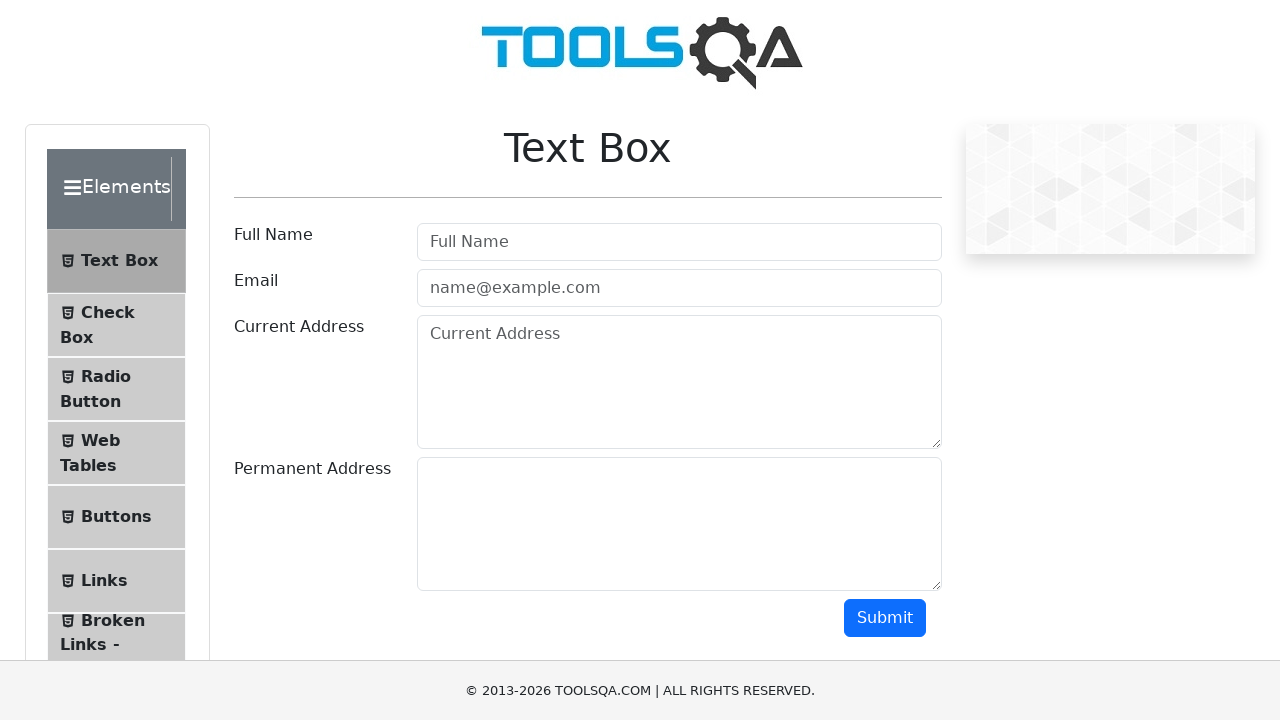

Filled in name field with 'test' on #userName
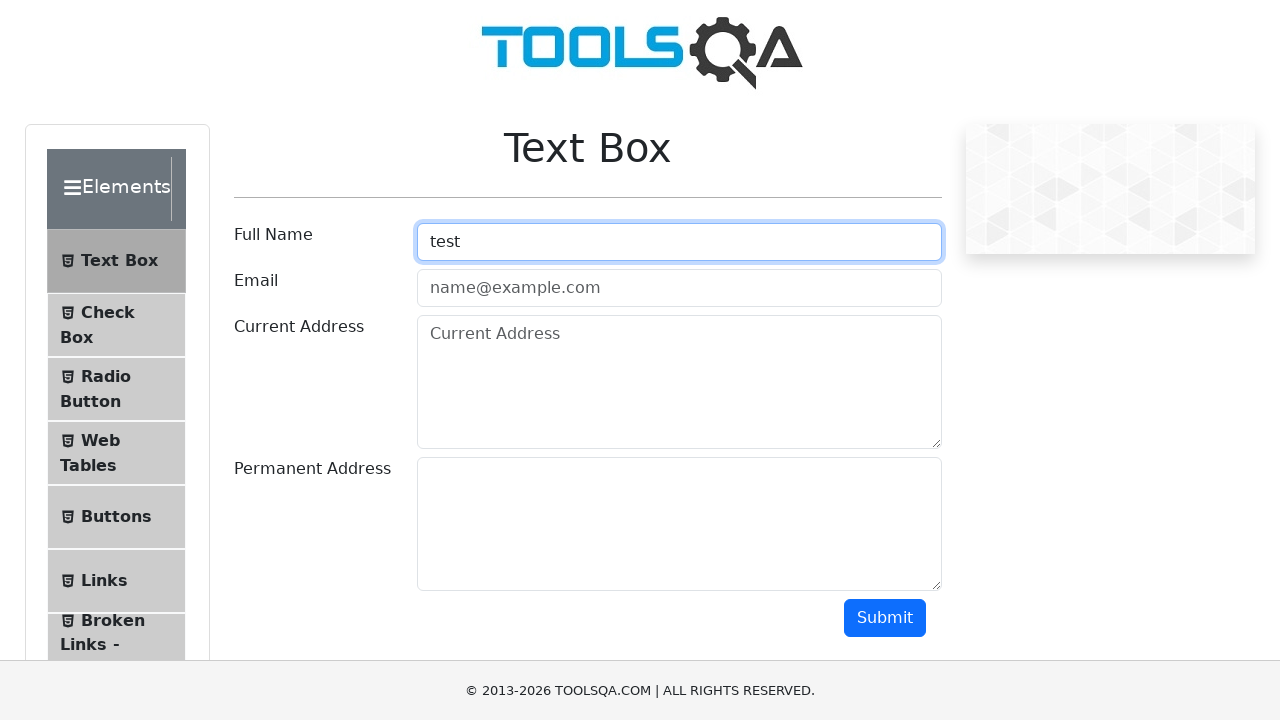

Filled in email field with 'test@test.com' on #userEmail
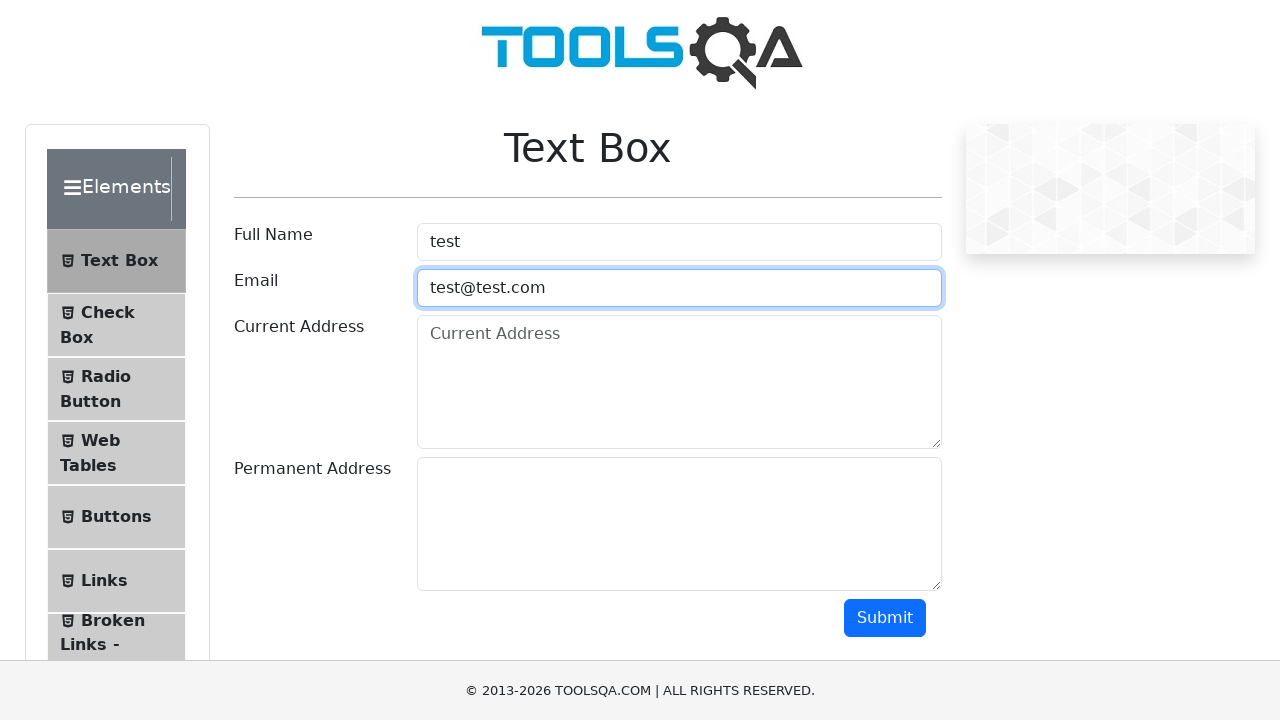

Filled in current address field on #currentAddress
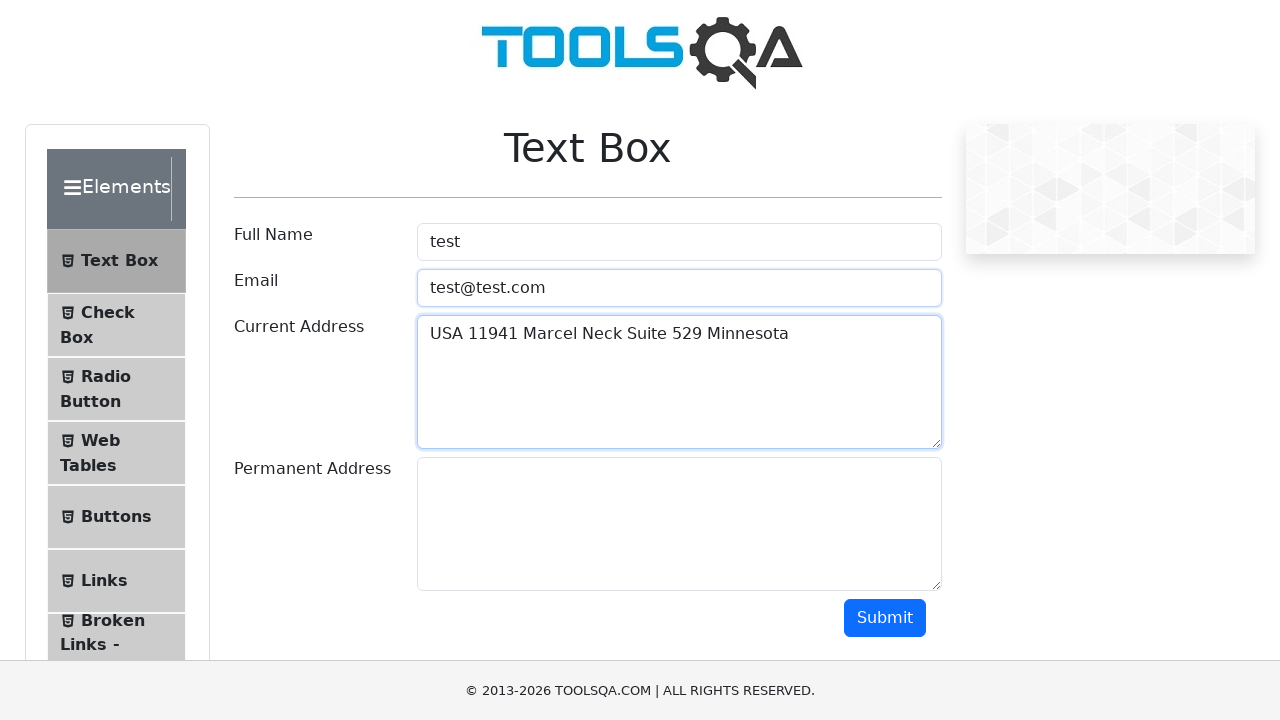

Filled in permanent address field on #permanentAddress
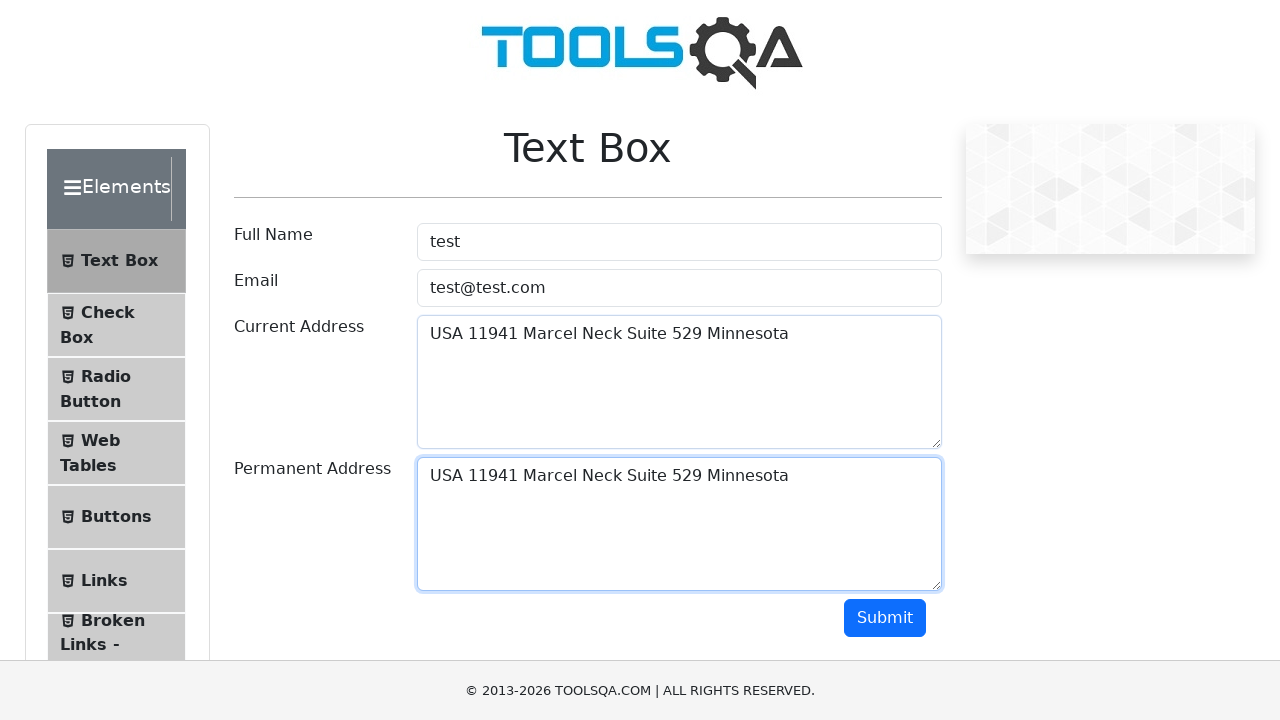

Clicked submit button to submit text box form at (885, 618) on #submit
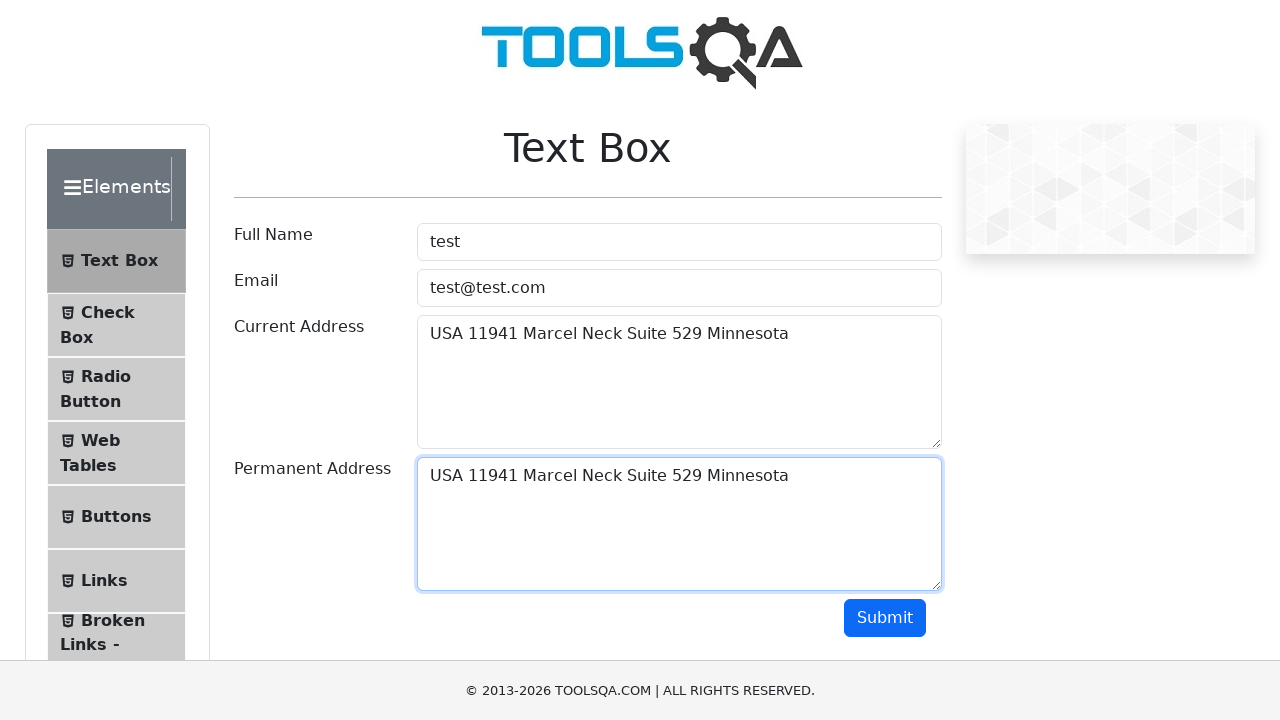

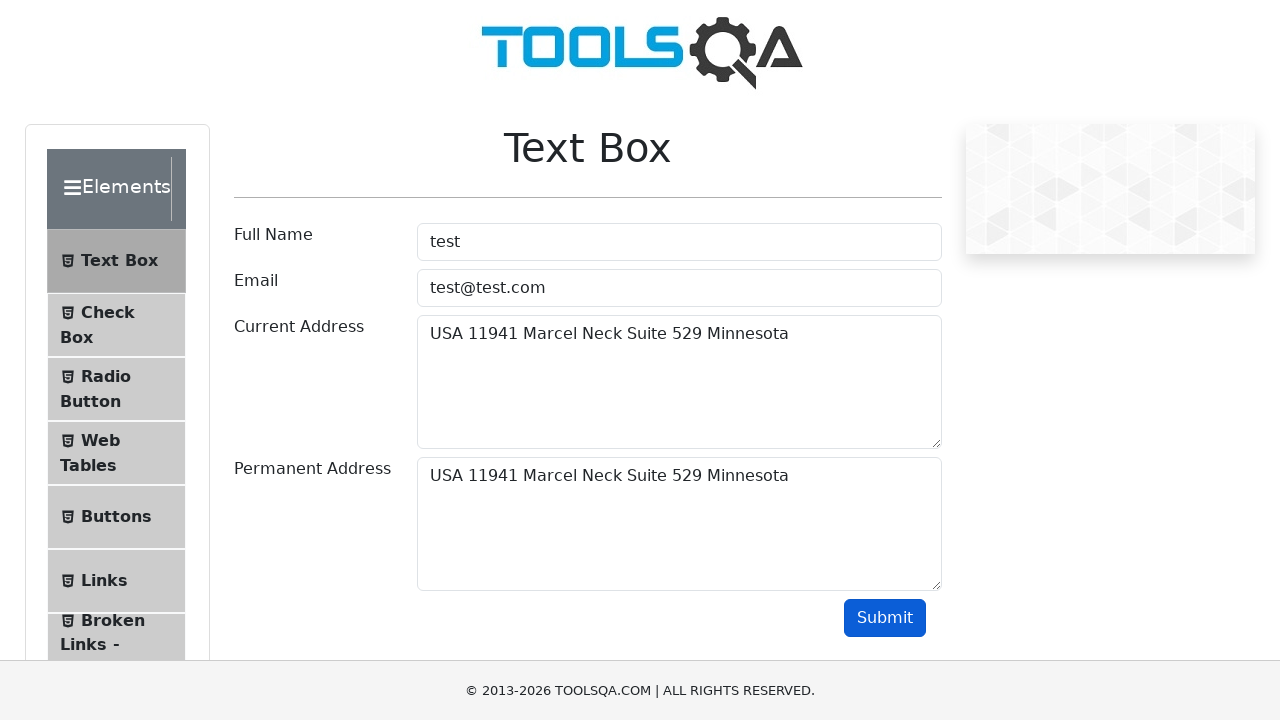